Navigates to a page, clicks a link with a mathematically calculated text value (85397), then fills out a form with first name, last name, city, and country fields, and submits it.

Starting URL: http://suninjuly.github.io/find_link_text

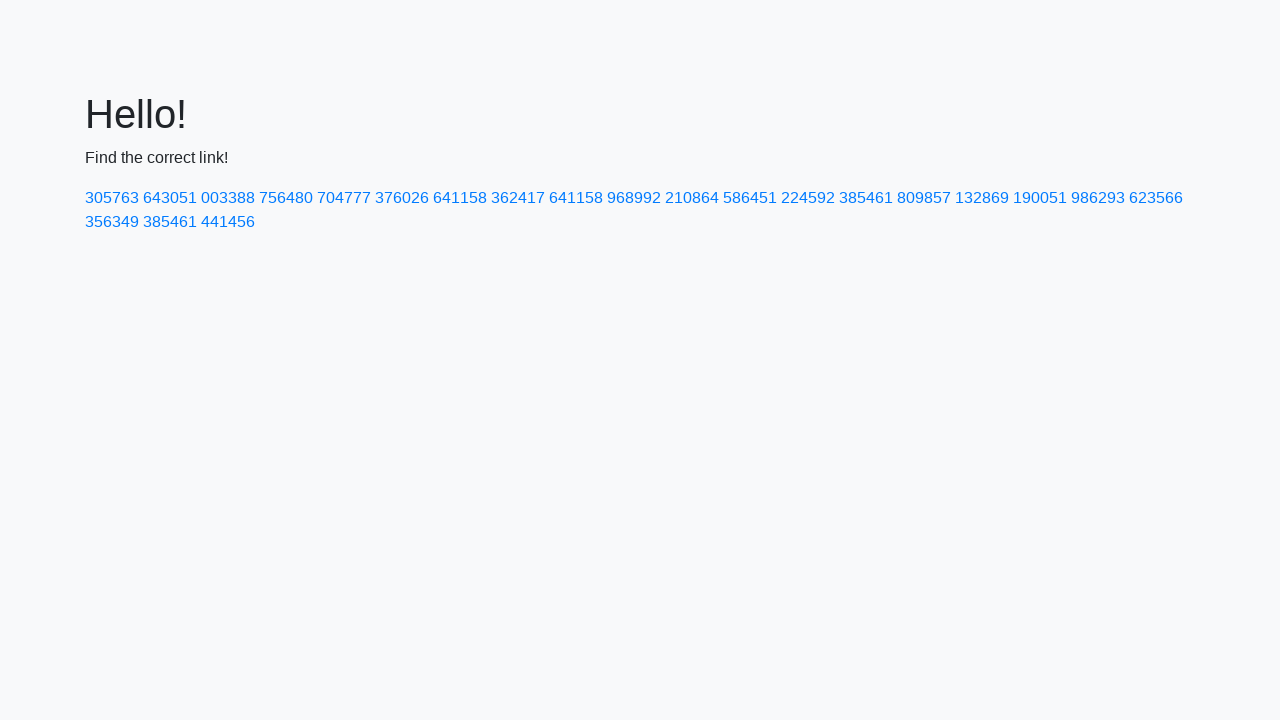

Calculated link text value as 85397
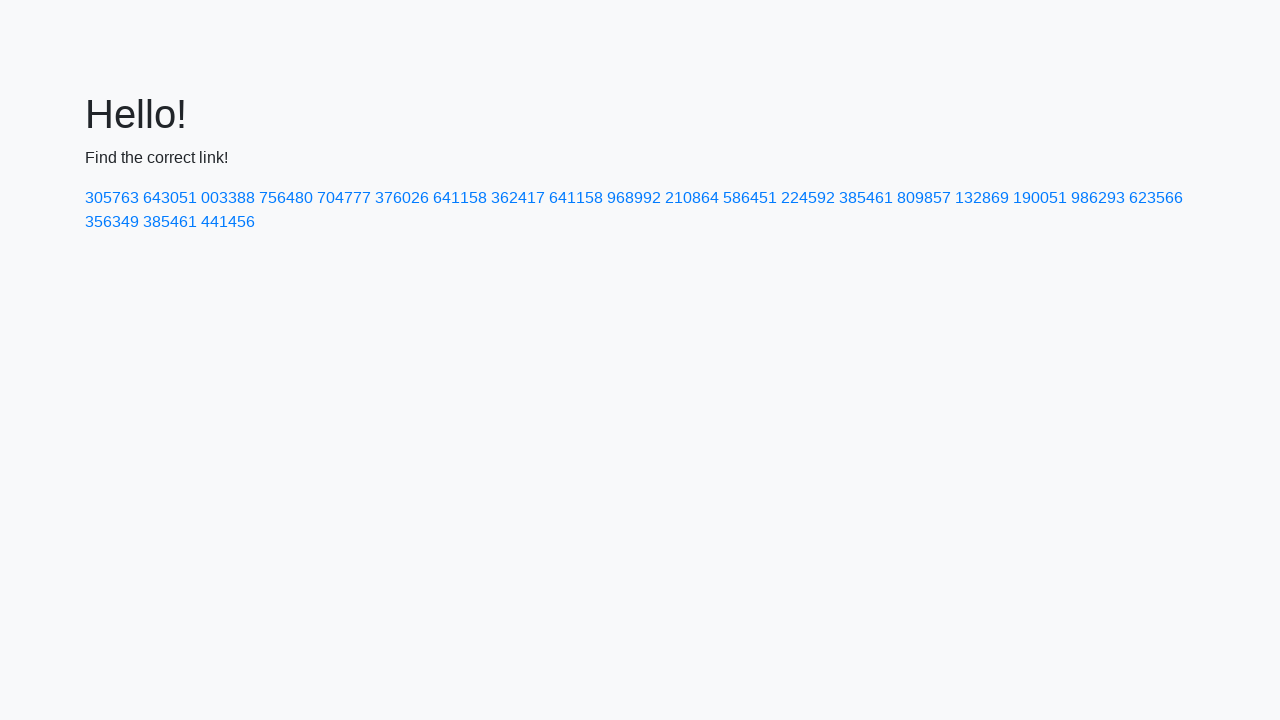

Clicked link with text '224592' at (808, 198) on text=224592
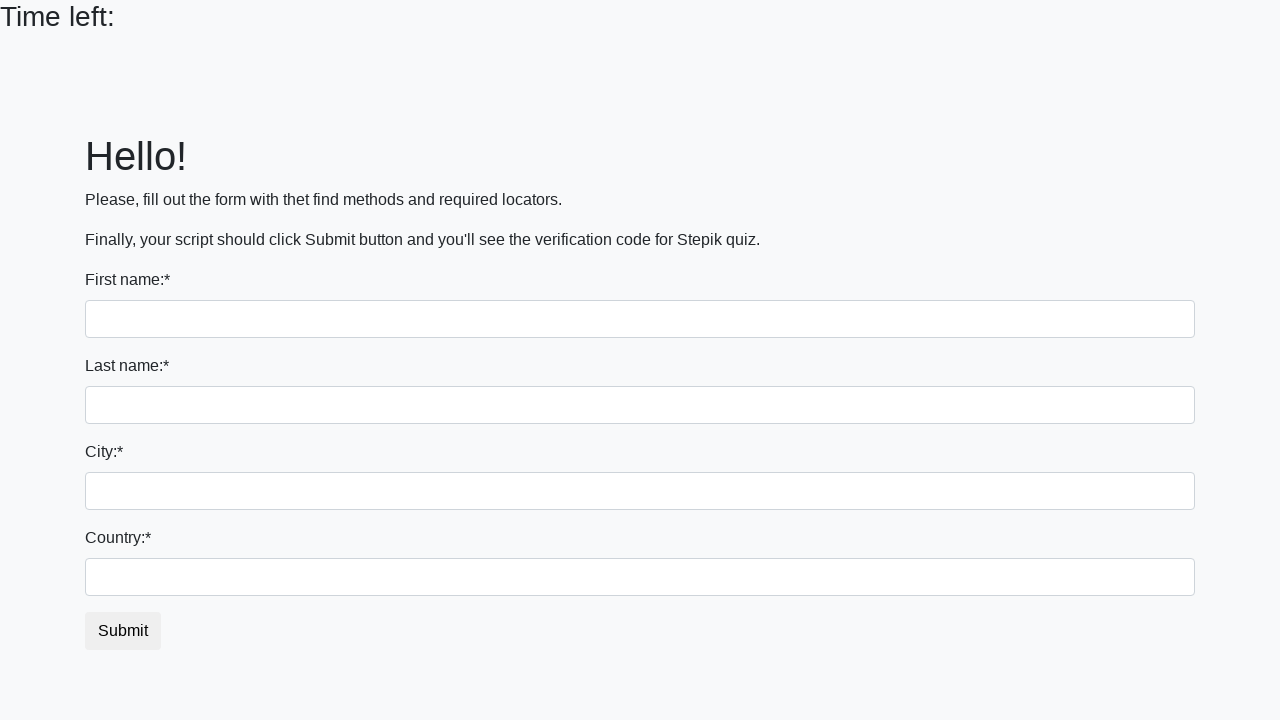

Filled first name field with 'Ivan' on input
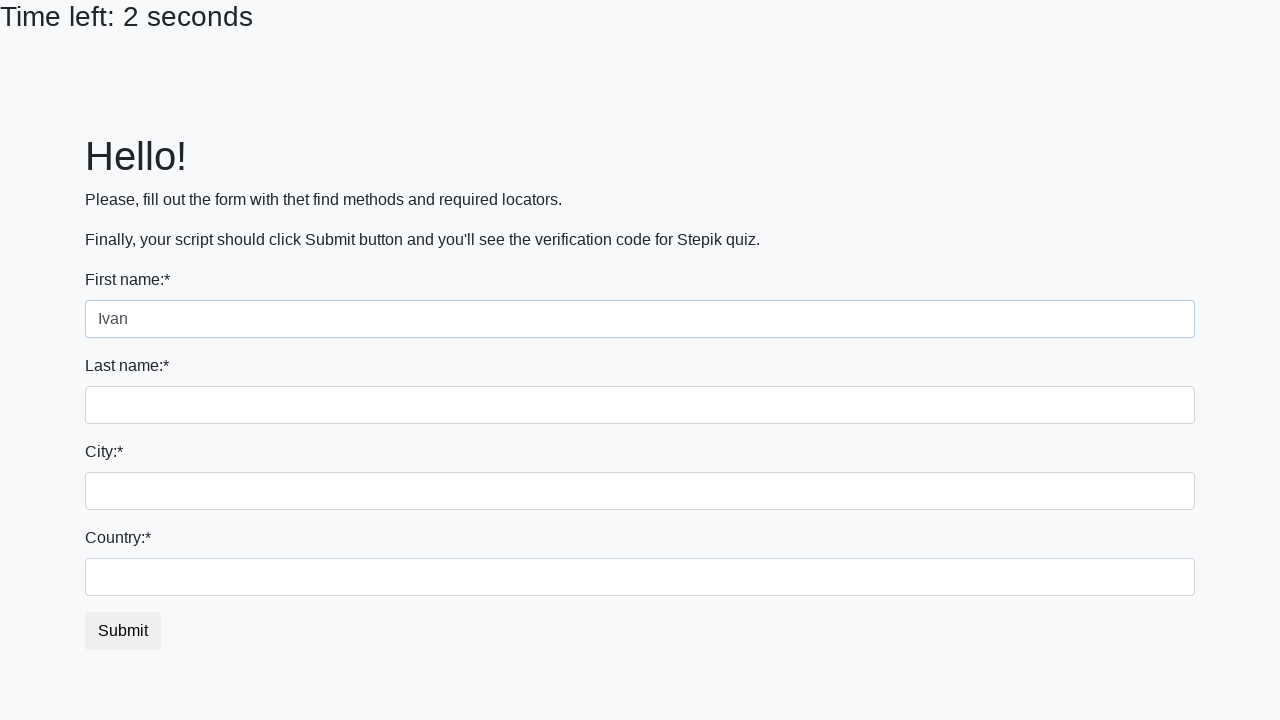

Filled last name field with 'Petrov' on input[name='last_name']
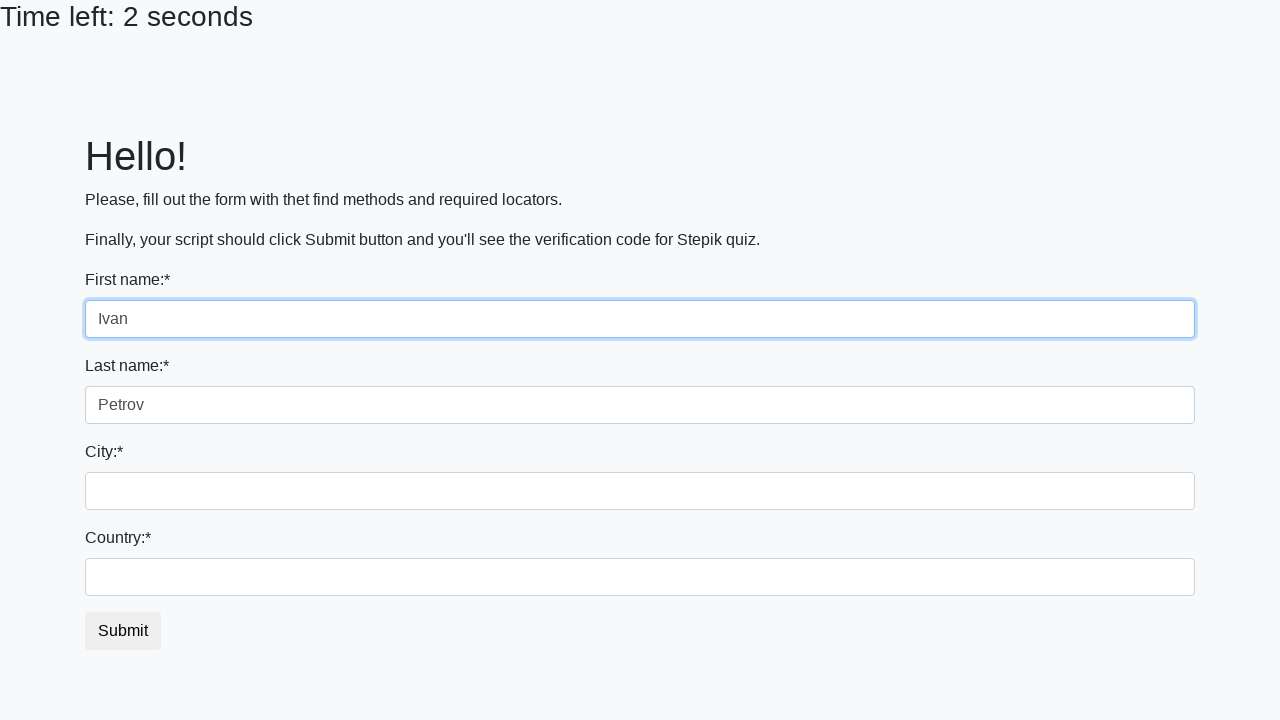

Filled city field with 'Smolensk' on .form-control.city
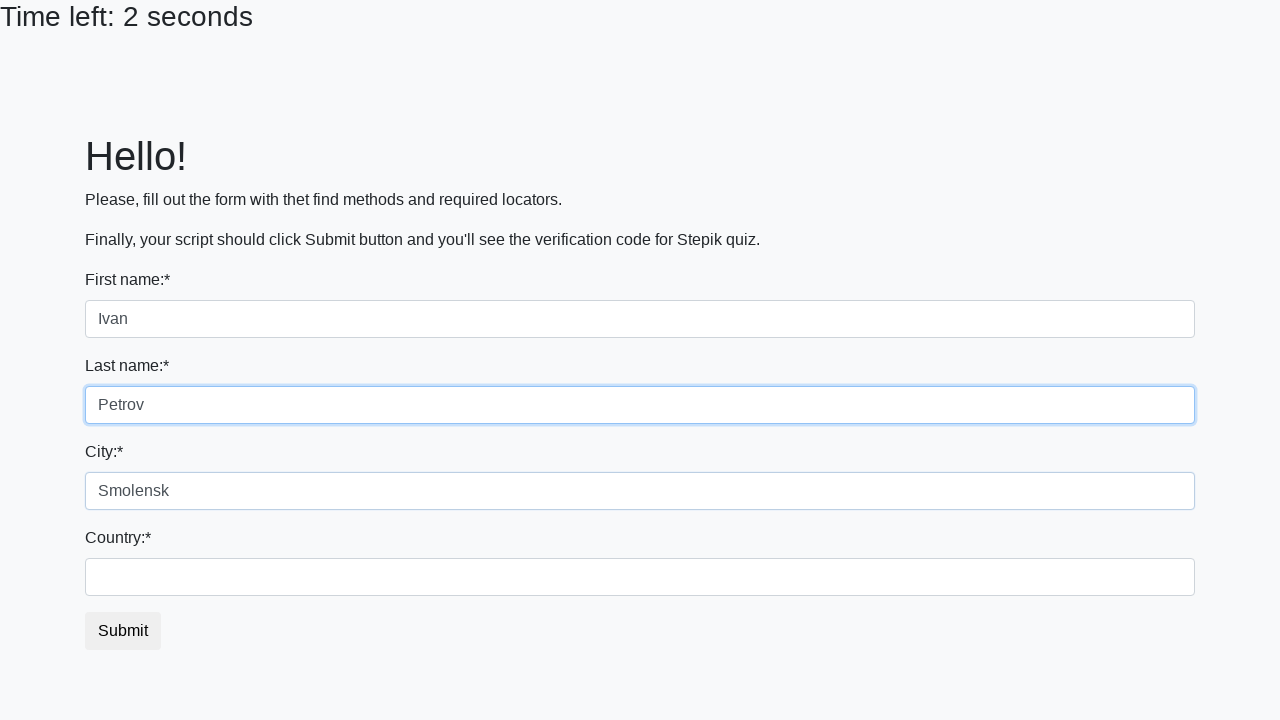

Filled country field with 'Russia' on #country
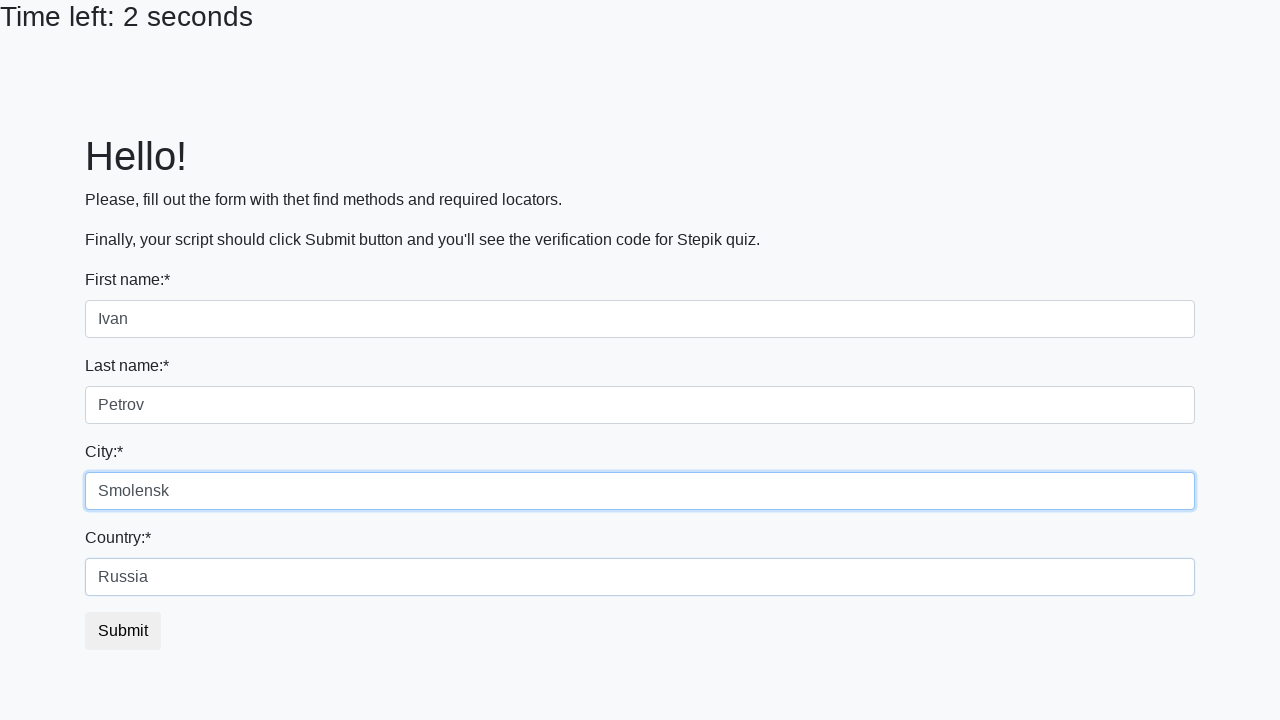

Clicked submit button to submit form at (123, 631) on button.btn
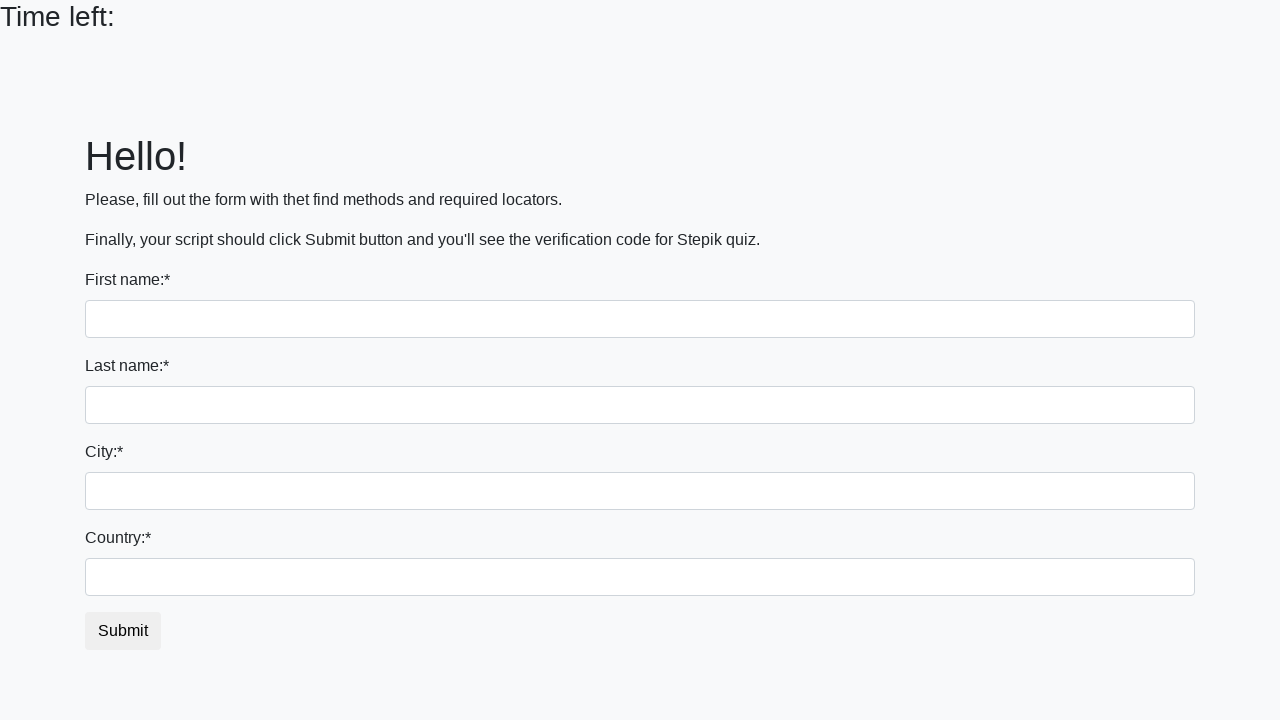

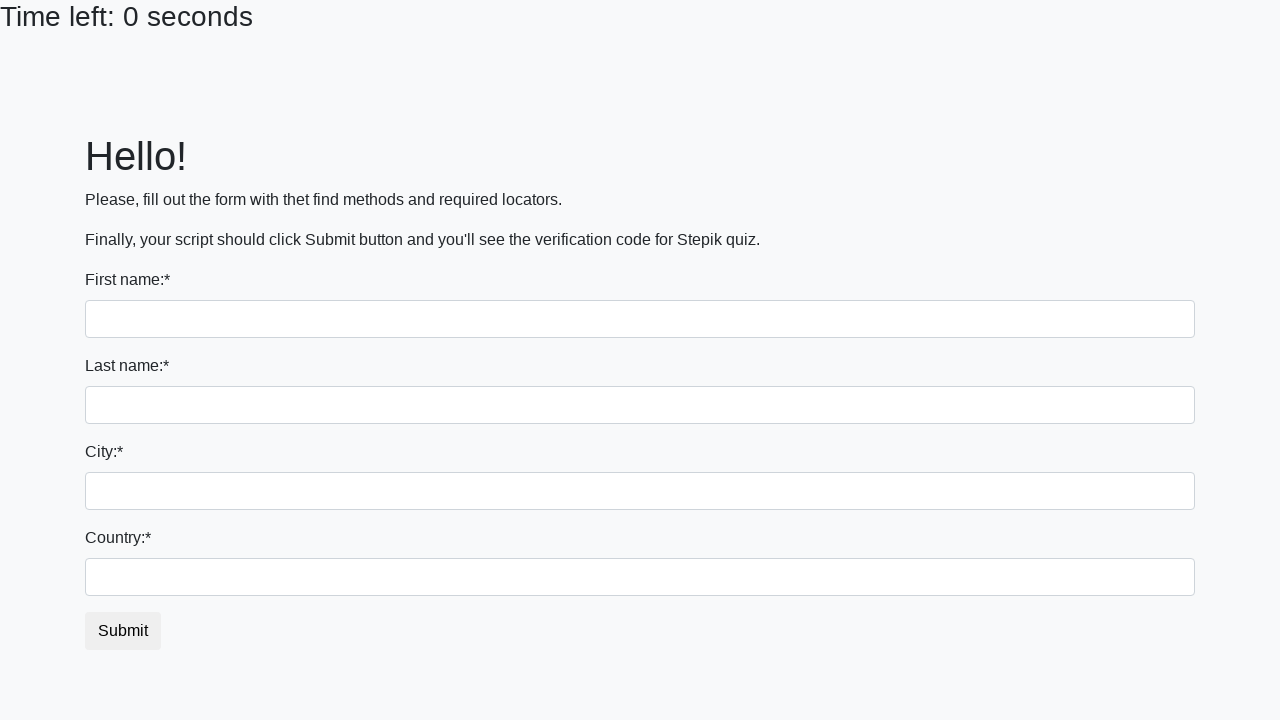